Tests JavaScript alert handling by triggering an alert popup and accepting it, then verifying the success message

Starting URL: https://the-internet.herokuapp.com/javascript_alerts

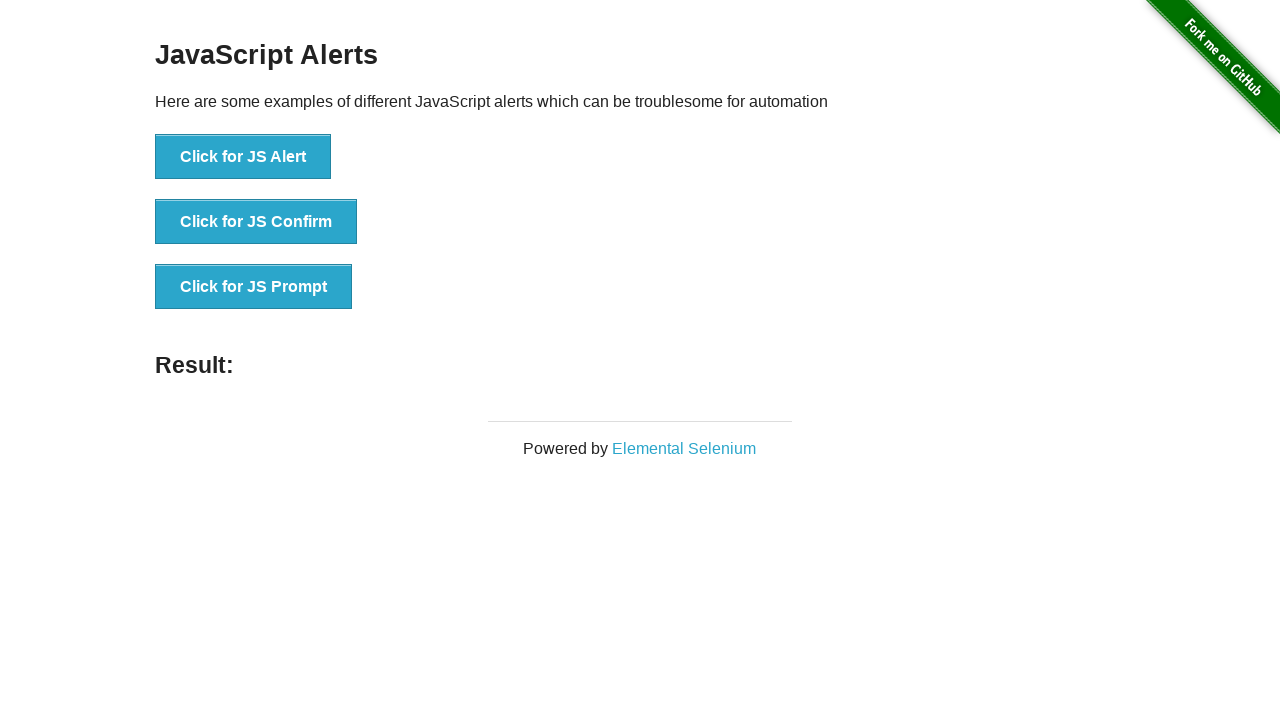

Clicked 'Click for JS Alert' button to trigger JavaScript alert popup at (243, 157) on xpath=//button[contains(text(),'Click for JS Alert')]
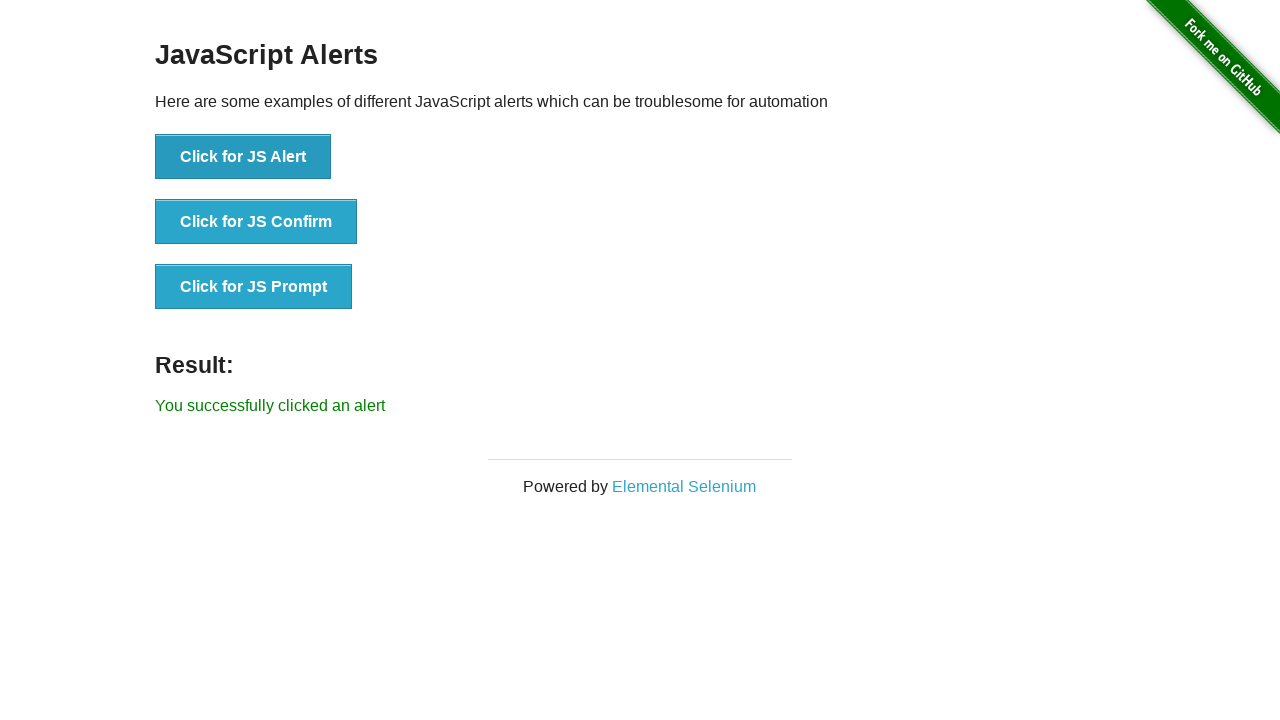

Set up dialog handler to automatically accept alert popup
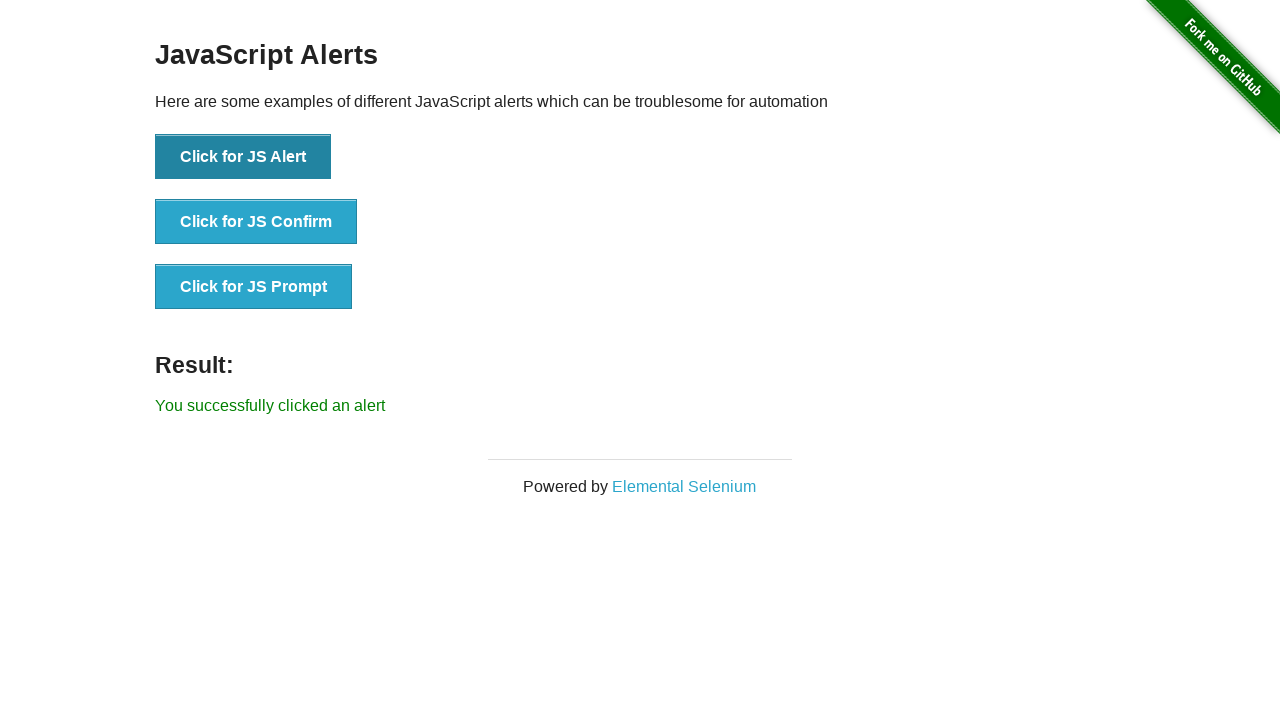

Verified success message is displayed after accepting alert
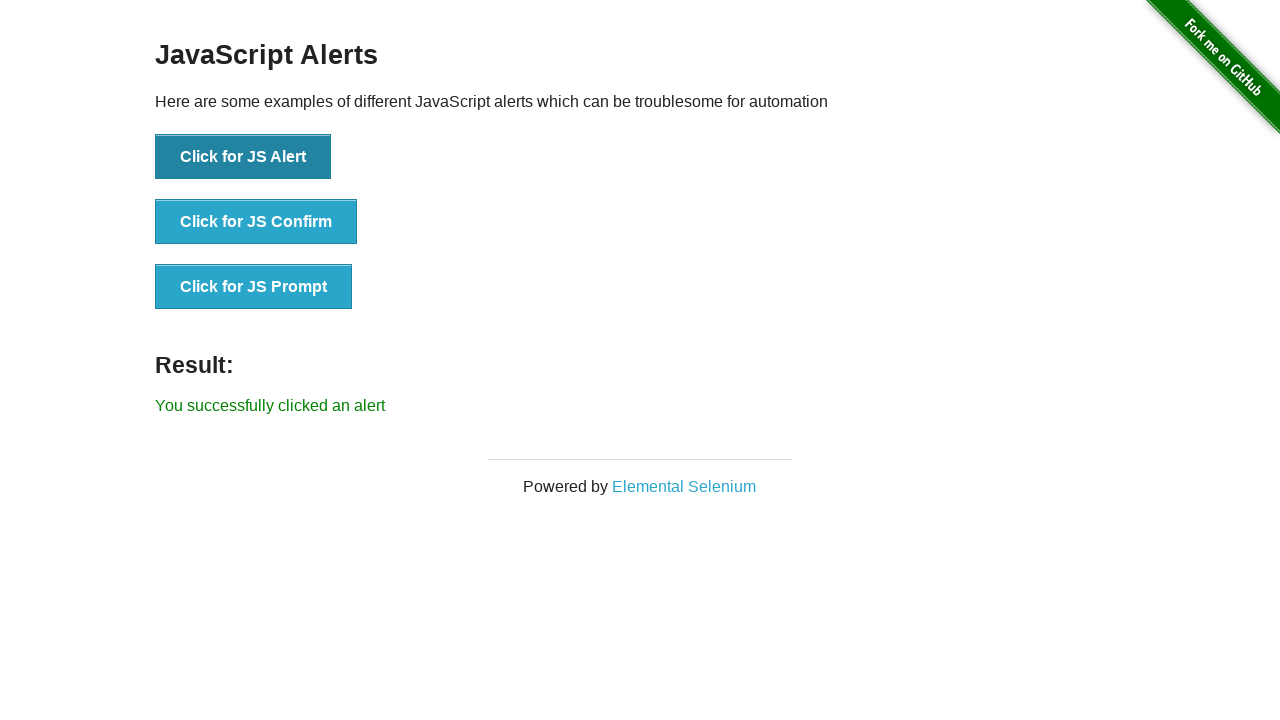

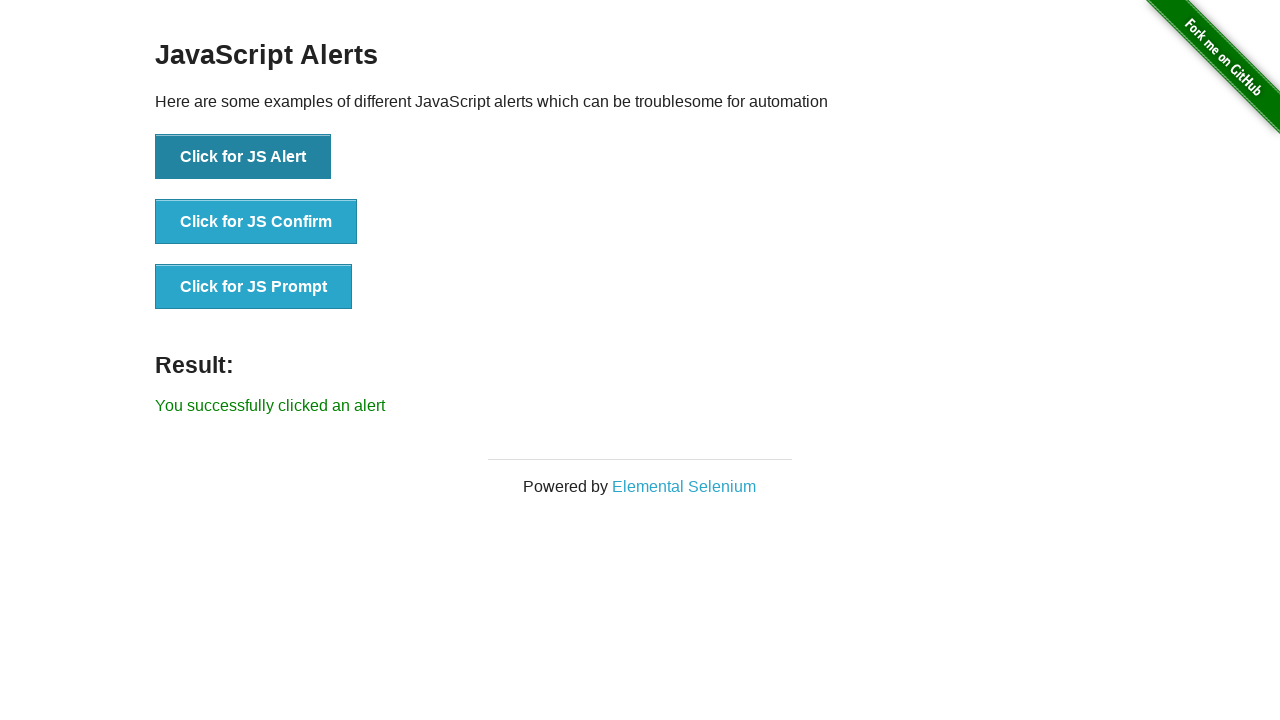